Tests AJAX content loading by clicking a button and waiting for dynamic content to appear and change

Starting URL: https://v1.training-support.net/selenium/ajax

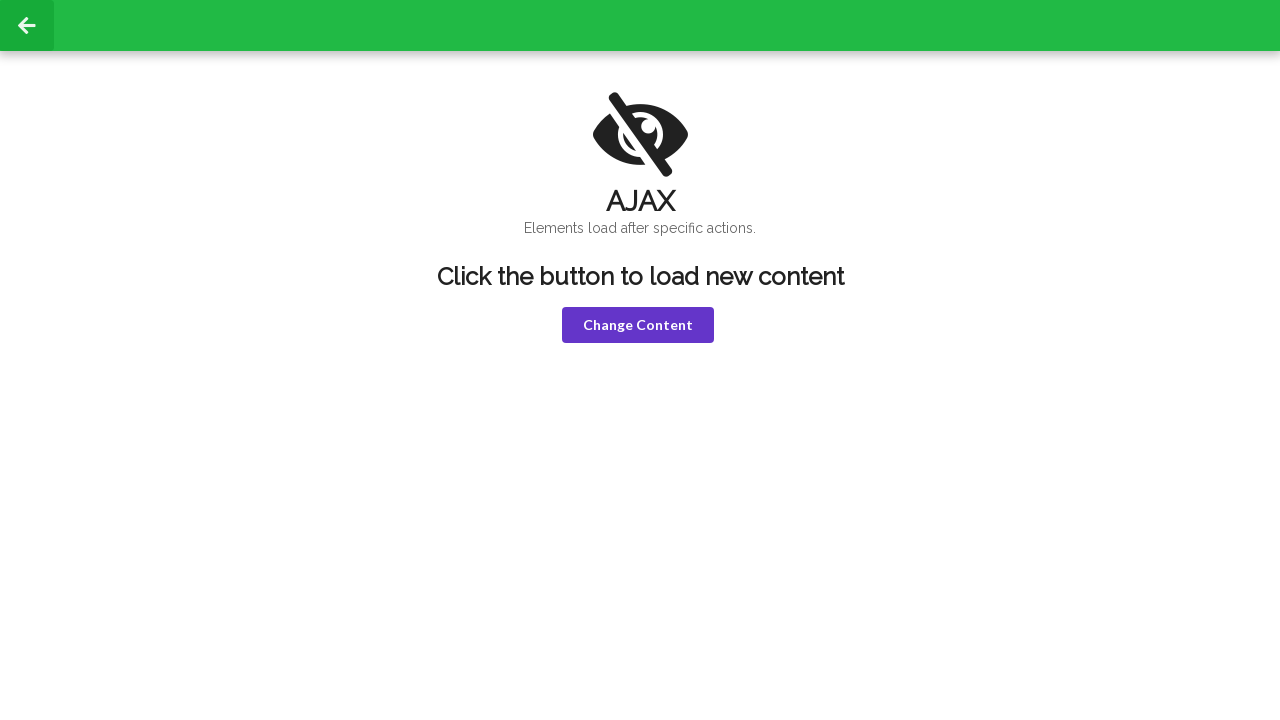

Clicked violet button to trigger AJAX content loading at (638, 325) on .ui.violet.button
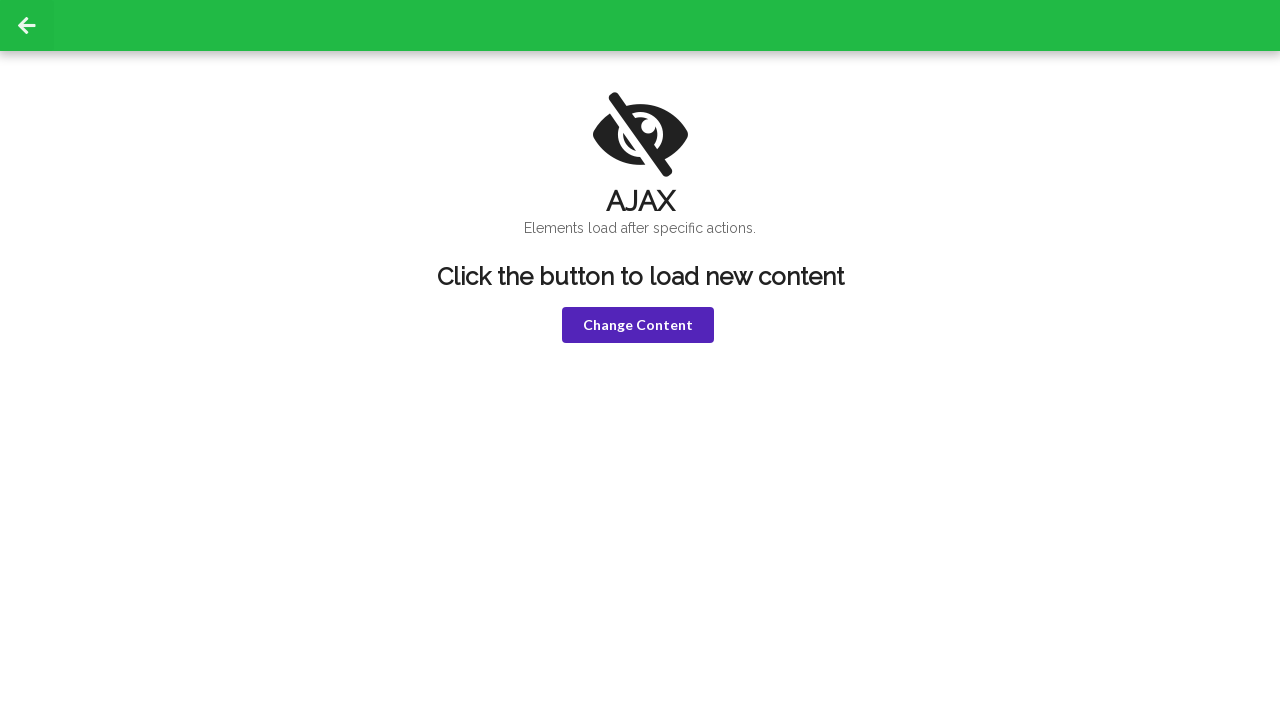

Waited for h1 element to become visible in AJAX content area
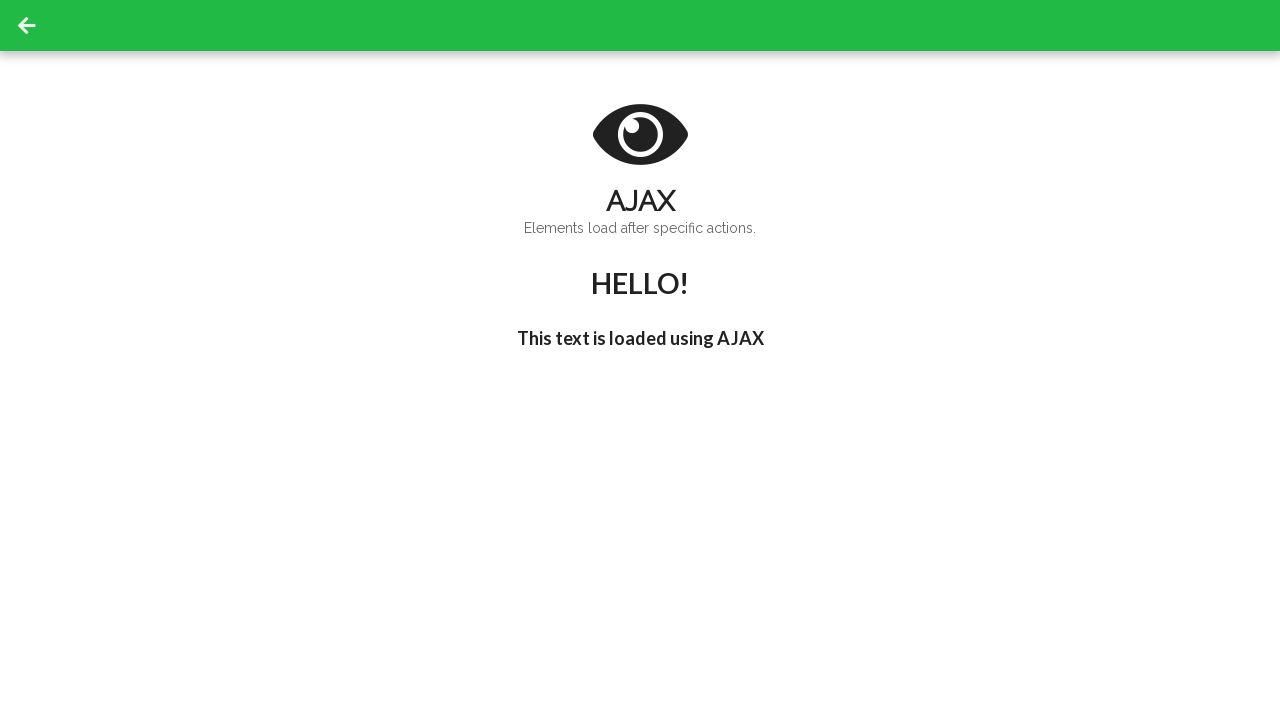

Retrieved h1 text: 'HELLO!'
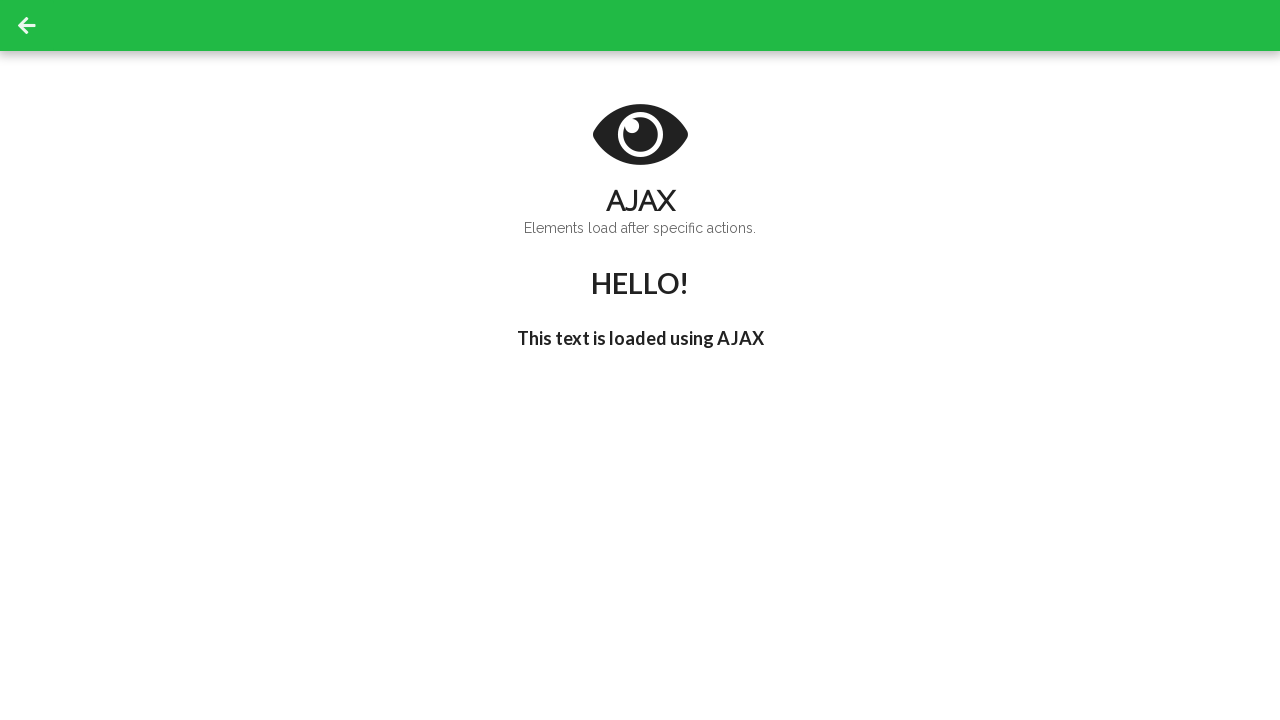

Retrieved initial h3 text: 'This text is loaded using AJAX'
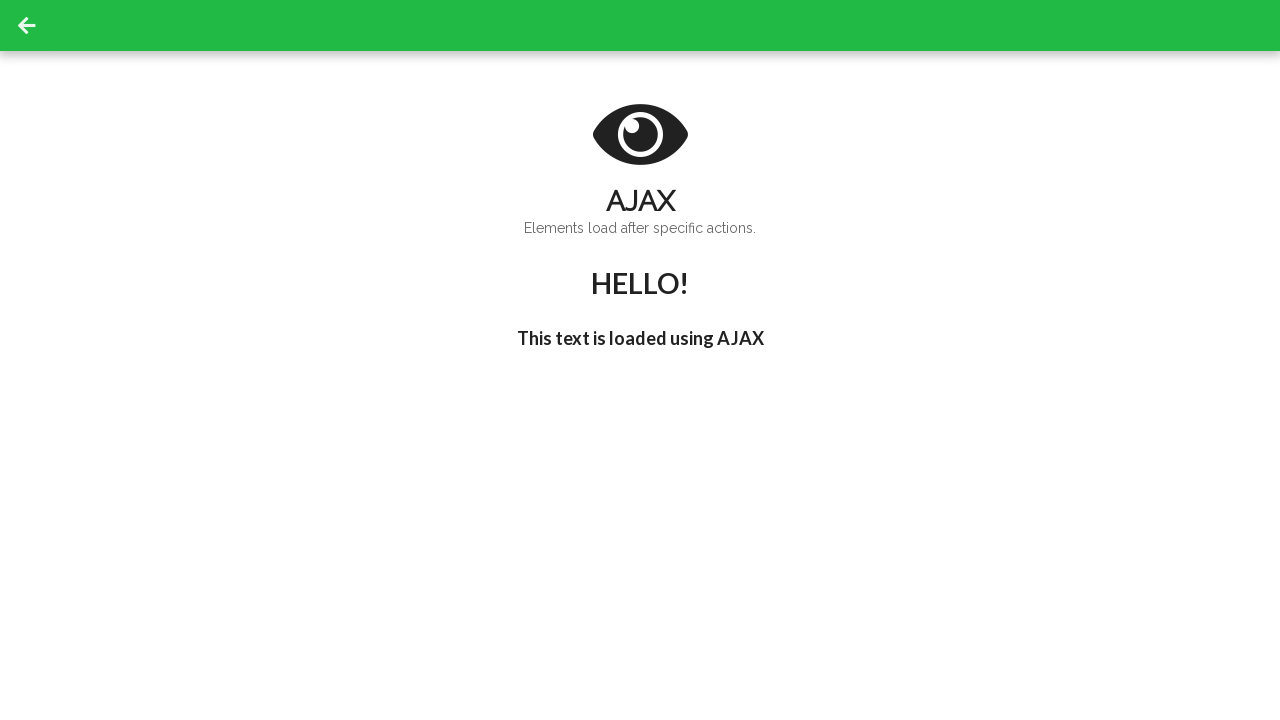

Waited for h3 text to change to "I'm late!"
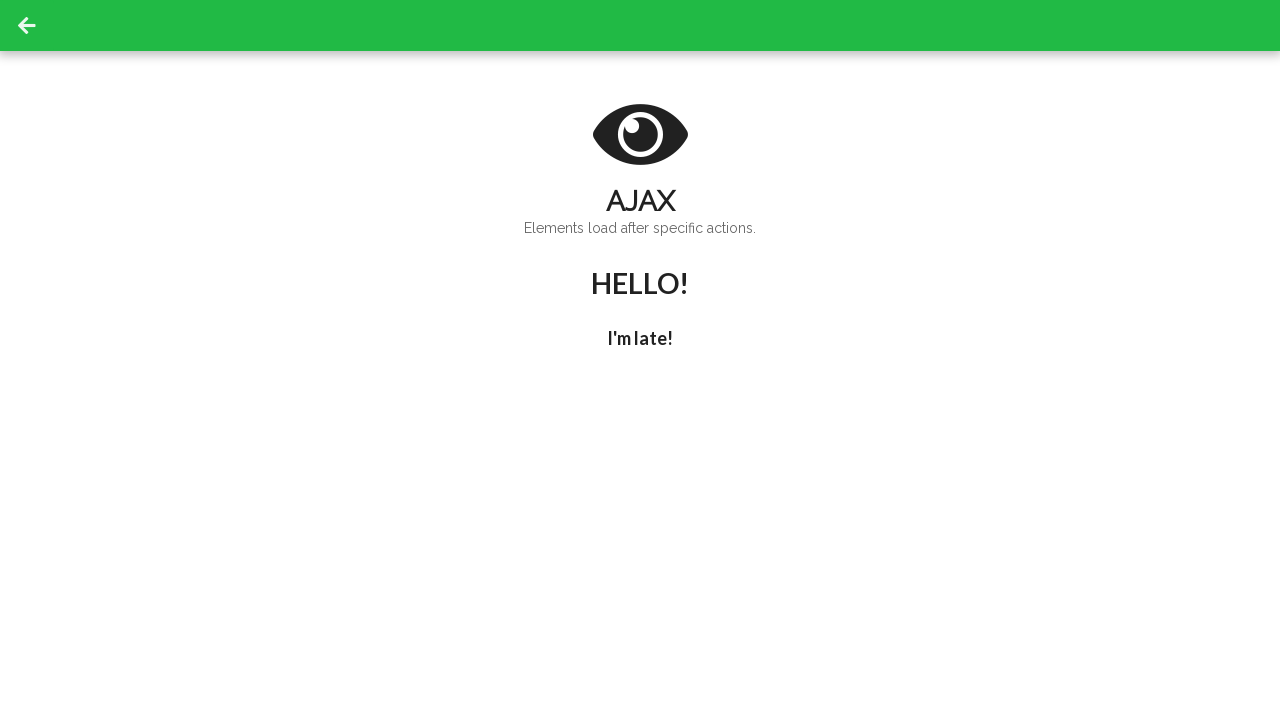

Retrieved updated h3 text: 'I'm late!'
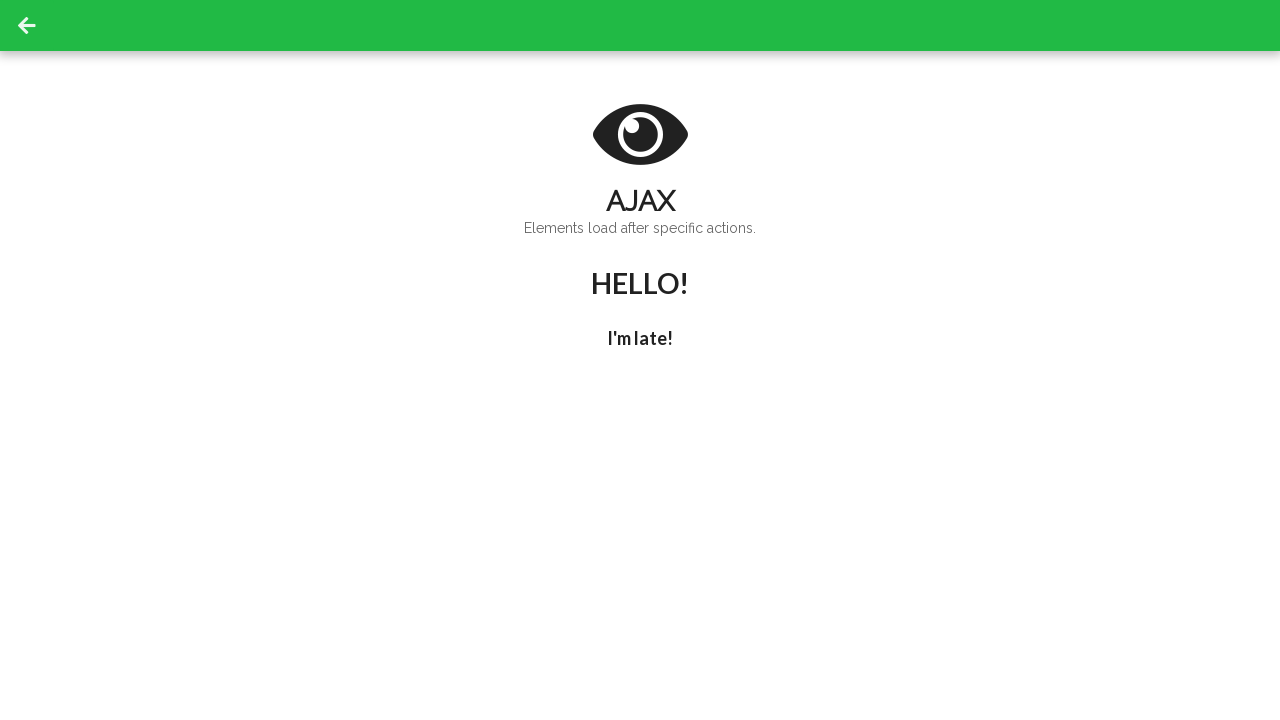

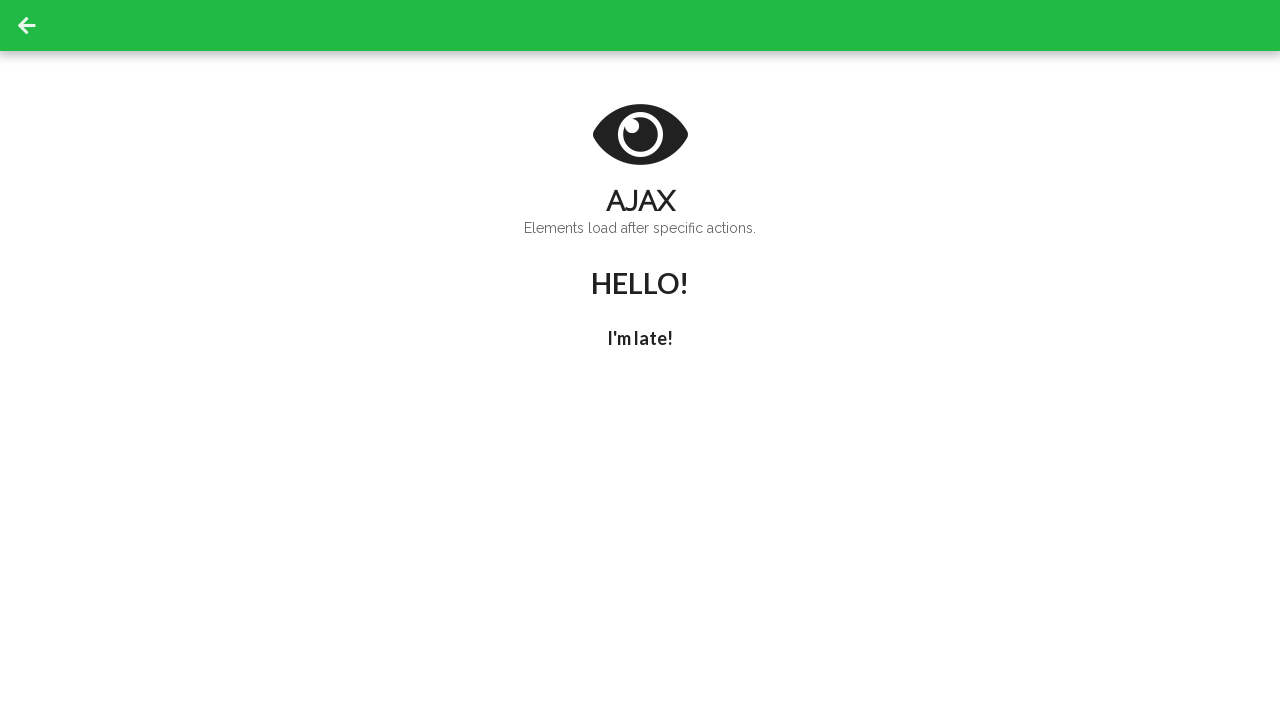